Tests clearing the complete state of all items by checking and unchecking toggle-all.

Starting URL: https://todo-app.serenity-js.org/#/

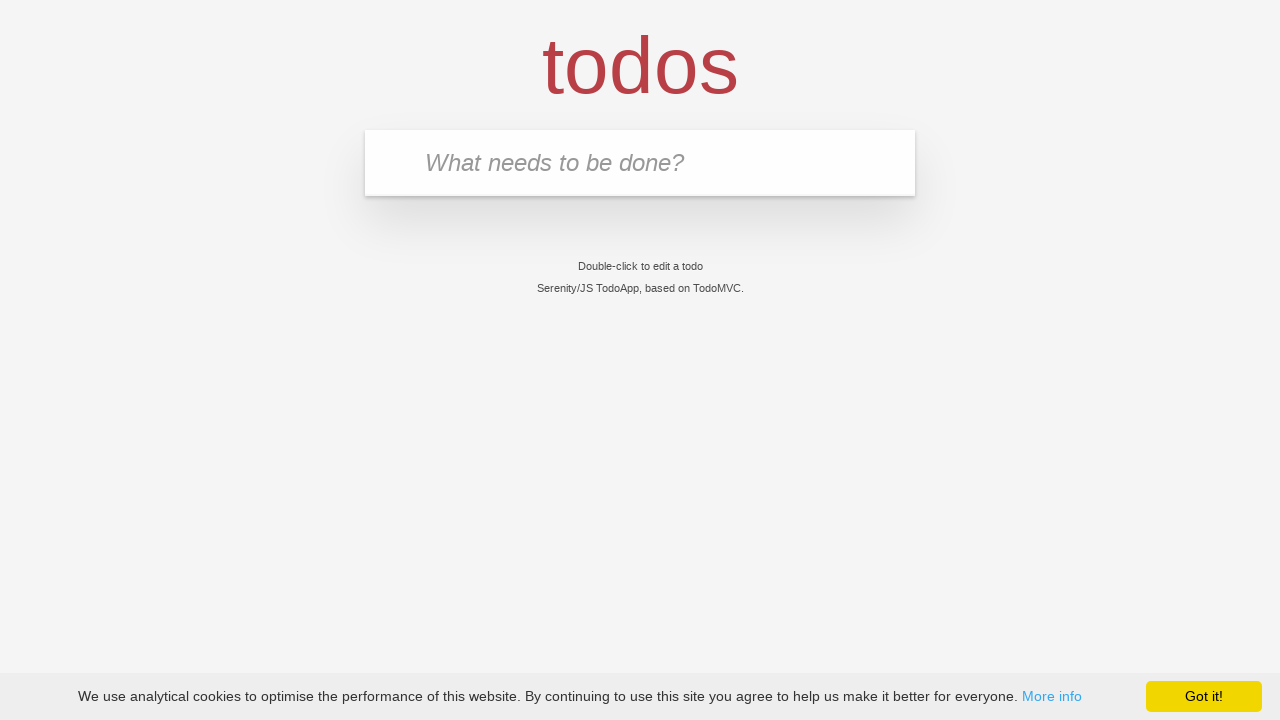

Filled new todo input with 'buy some cheese' on .new-todo
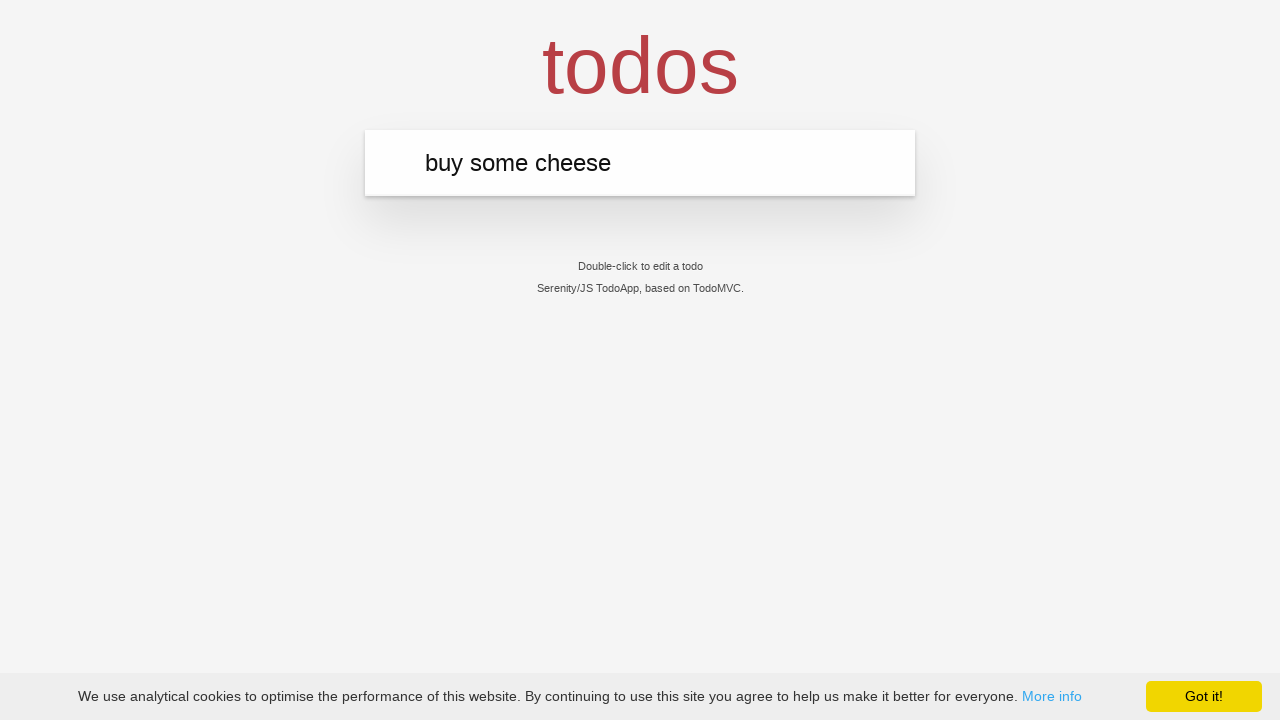

Pressed Enter to create first todo on .new-todo
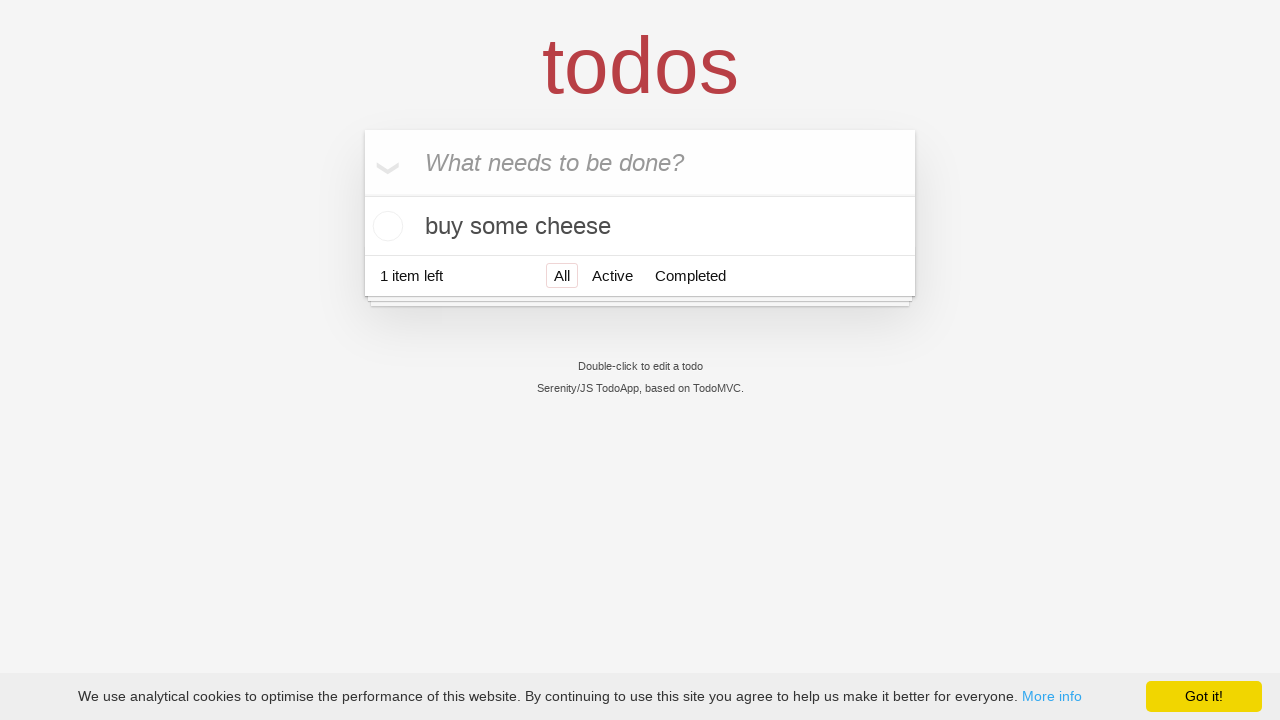

Filled new todo input with 'feed the cat' on .new-todo
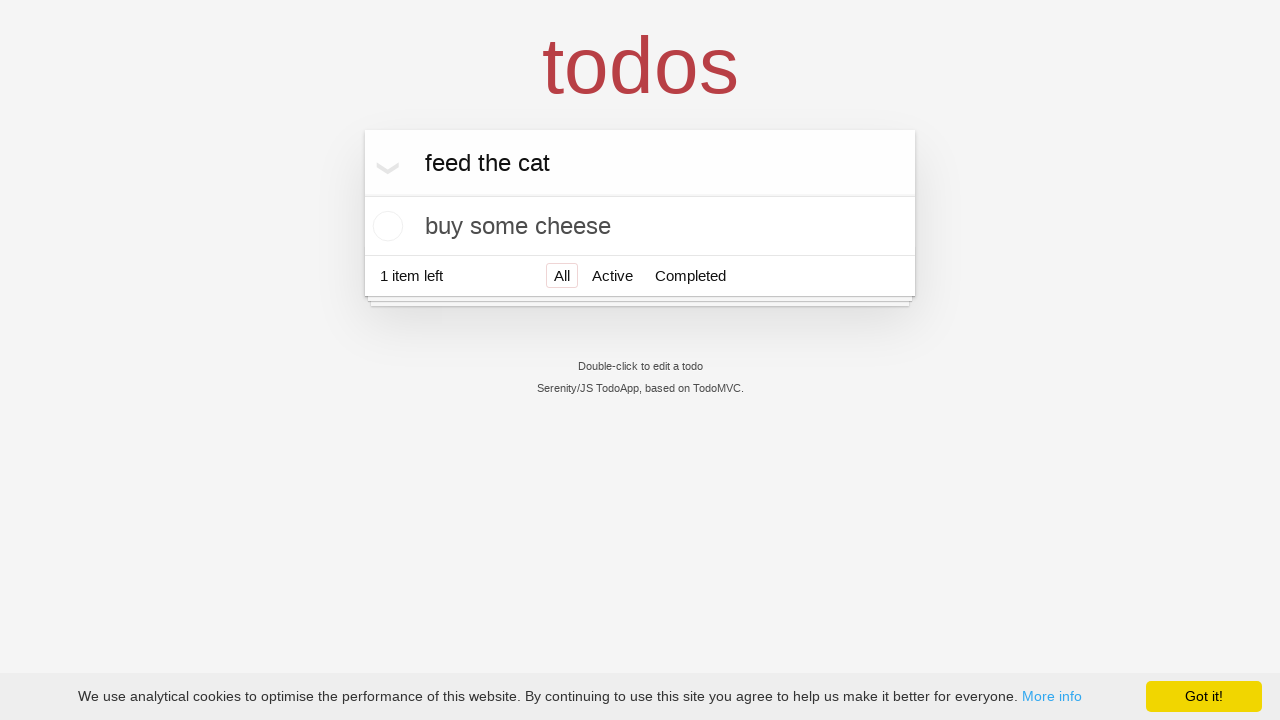

Pressed Enter to create second todo on .new-todo
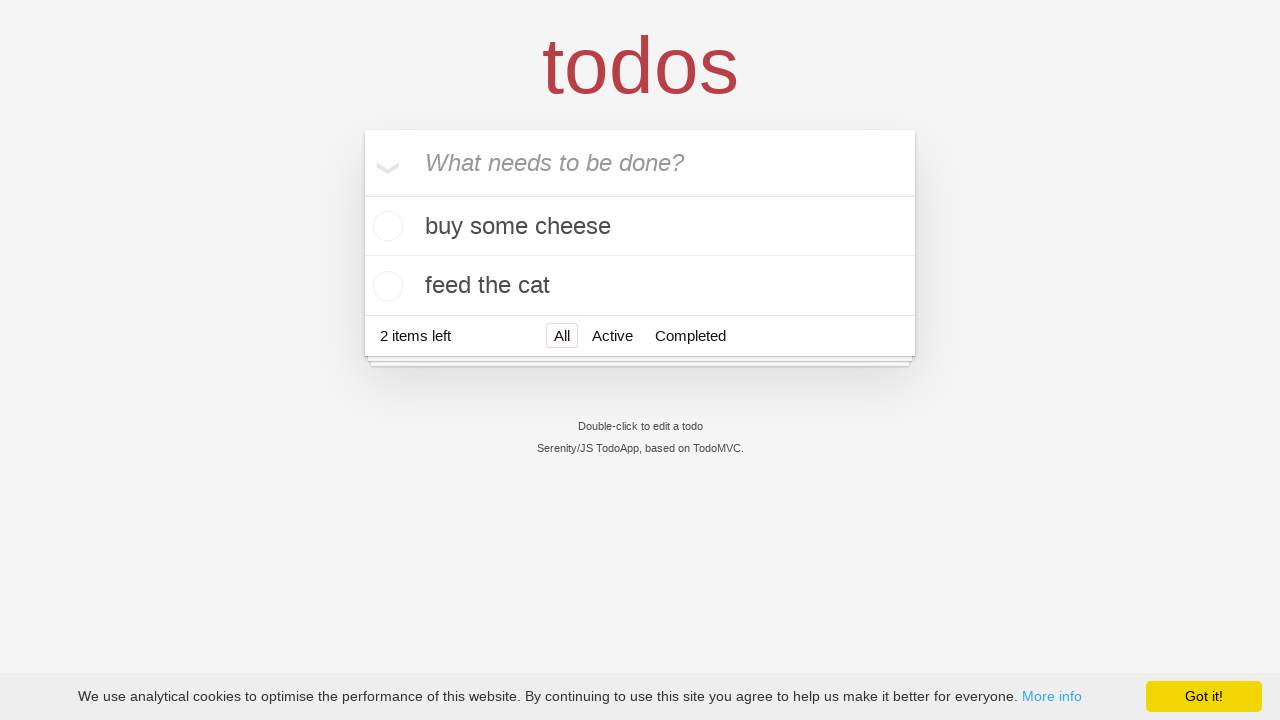

Filled new todo input with 'book a doctors appointment' on .new-todo
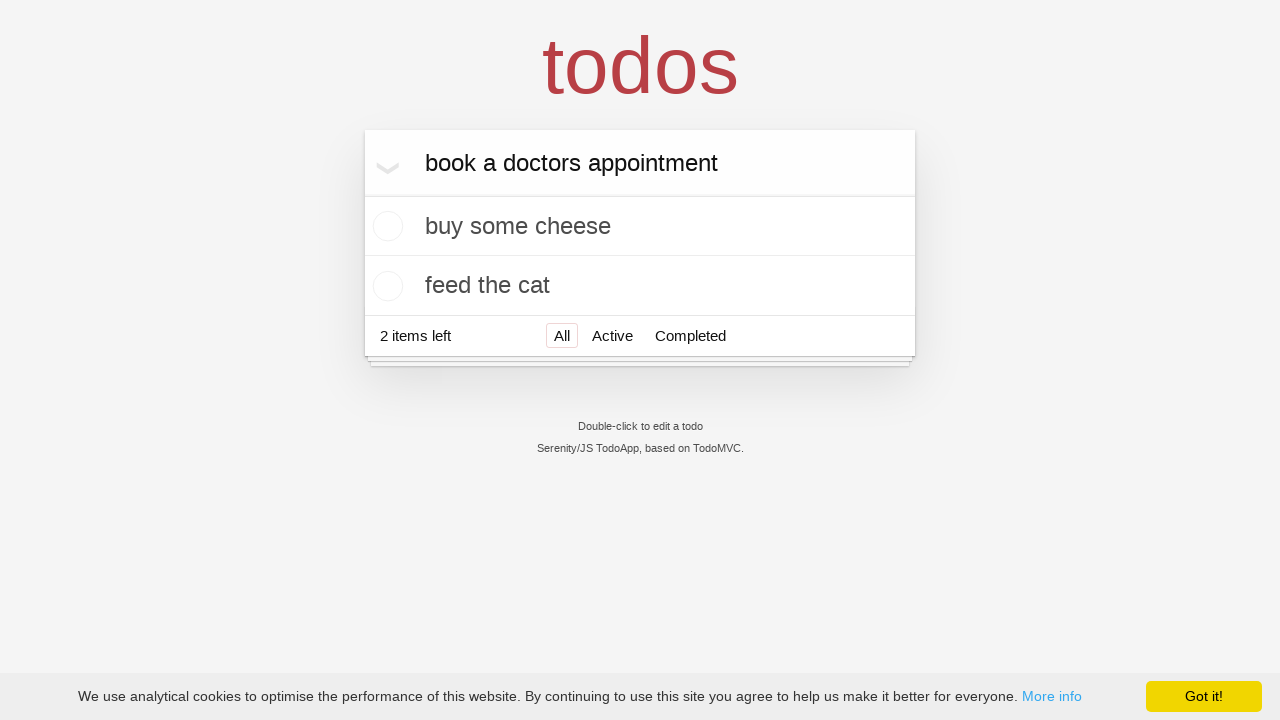

Pressed Enter to create third todo on .new-todo
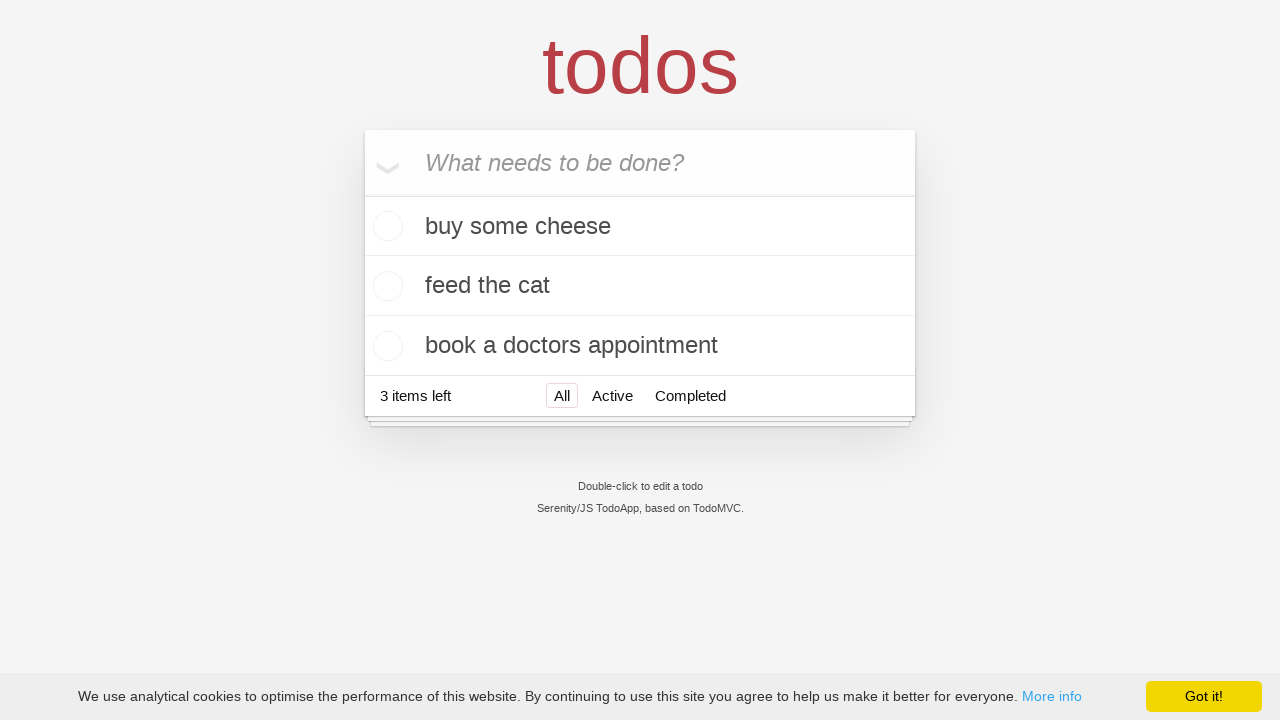

Checked toggle-all to mark all todos as complete at (362, 193) on .toggle-all
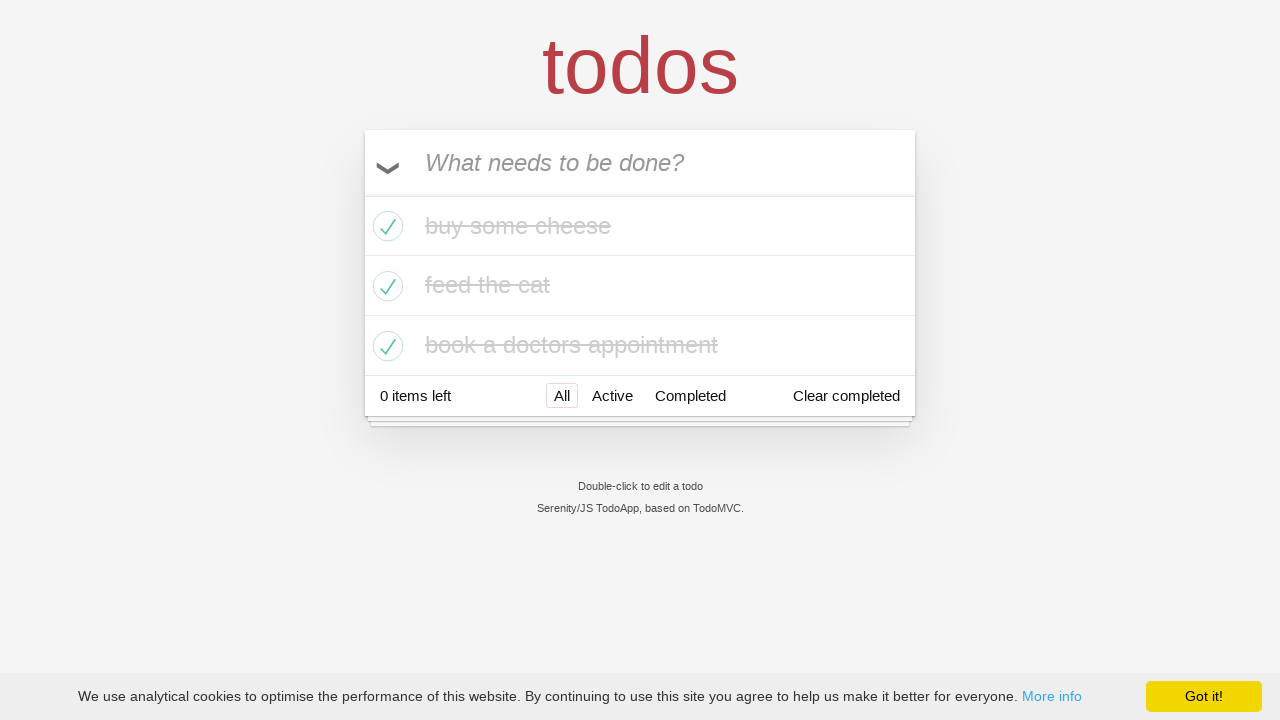

Unchecked toggle-all to clear complete state of all todos at (362, 193) on .toggle-all
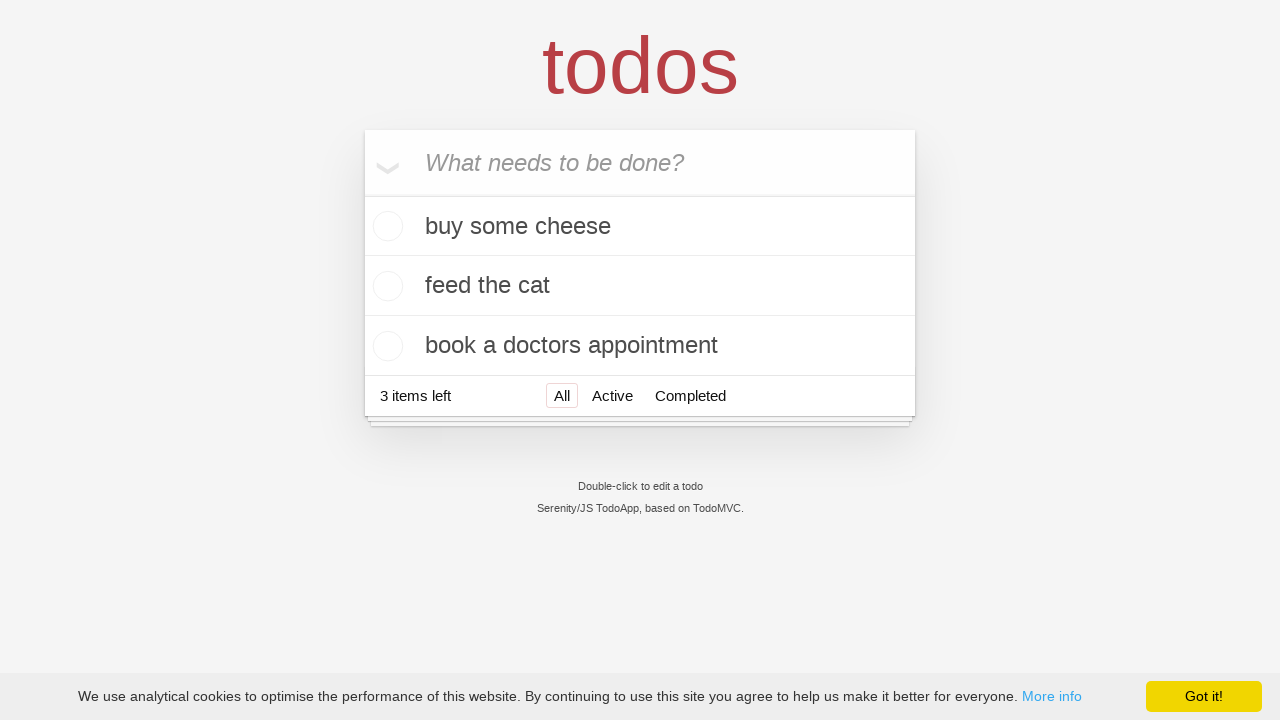

Waited for todo list items to be rendered
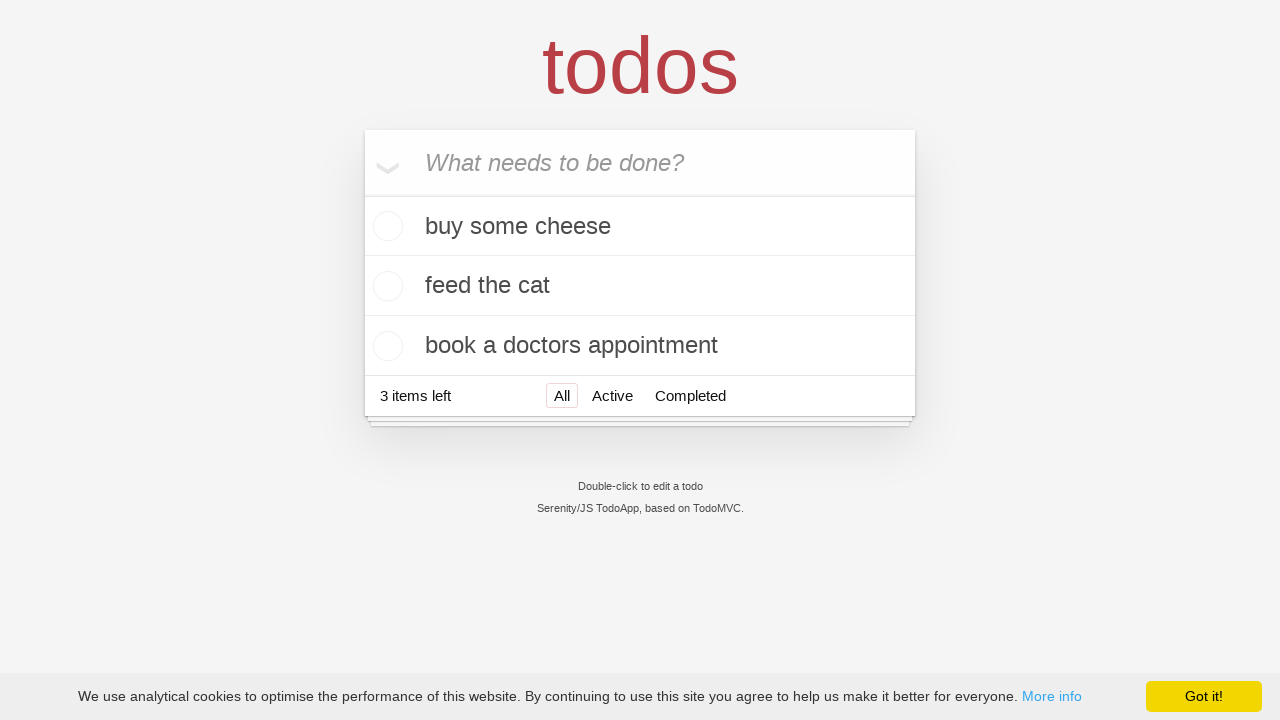

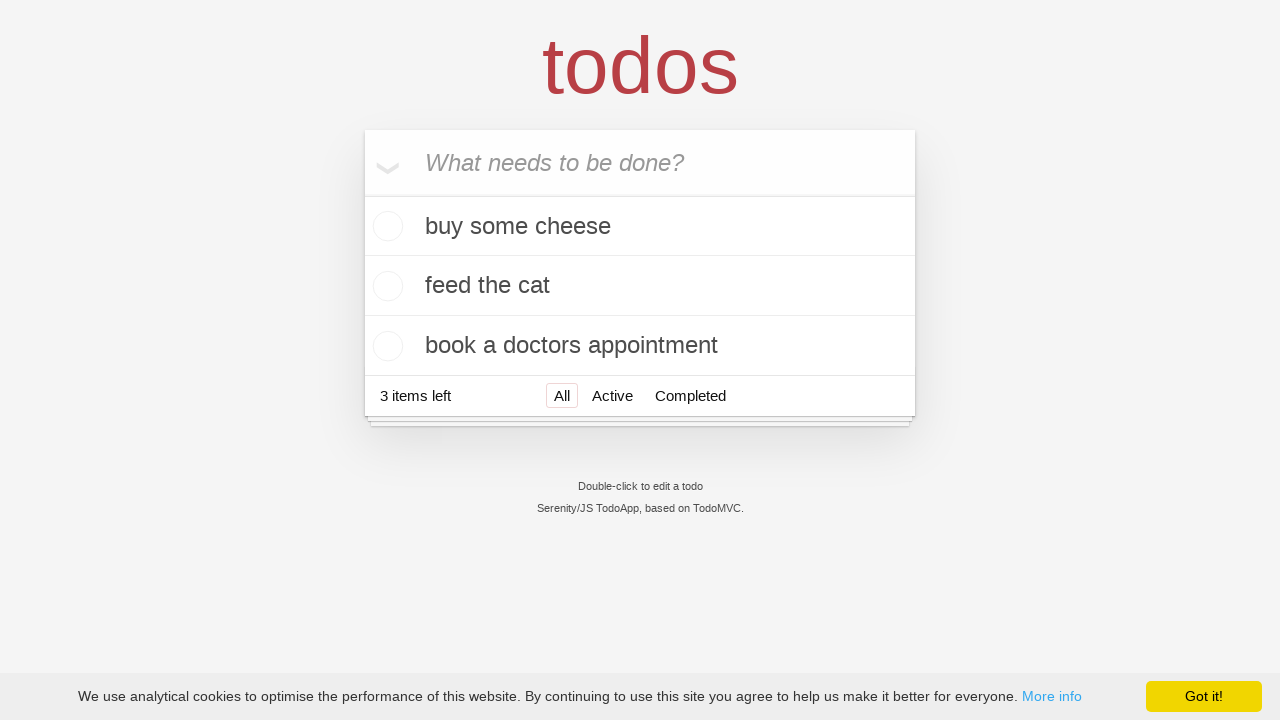